Tests jQuery UI sortable functionality by dragging and dropping list items to reorder them

Starting URL: https://jqueryui.com/sortable

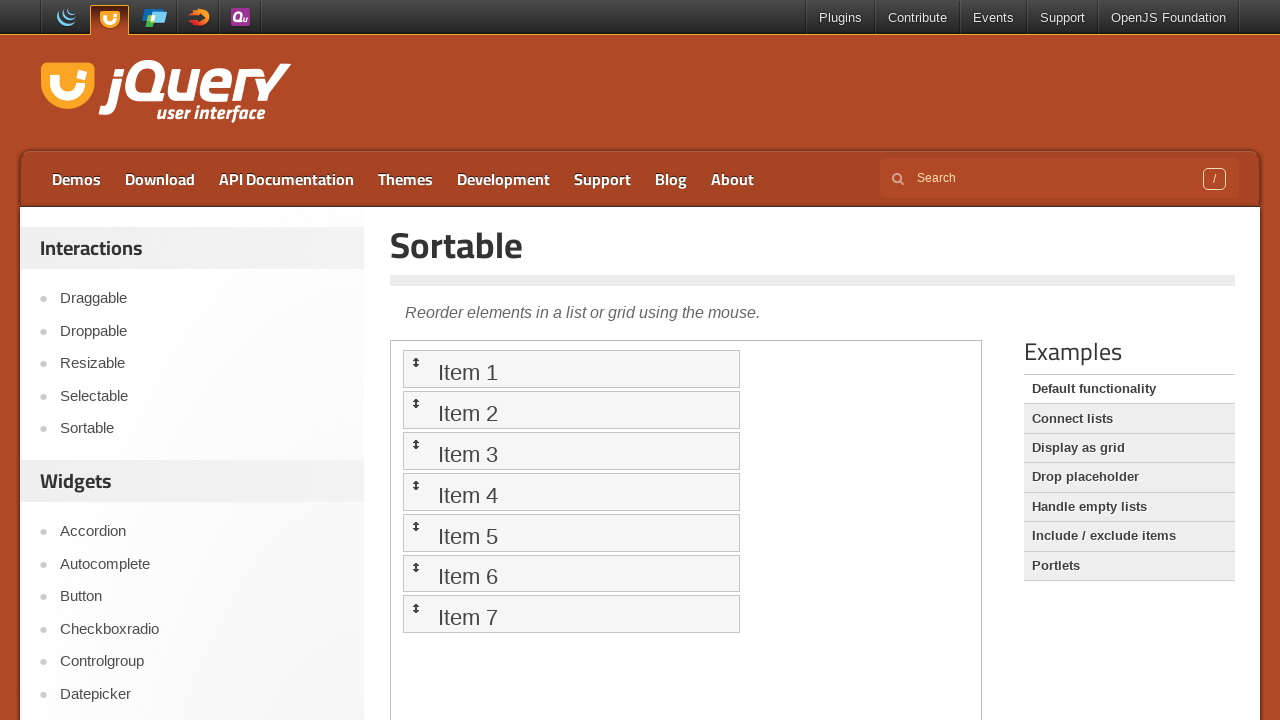

Located iframe containing jQuery UI sortable demo
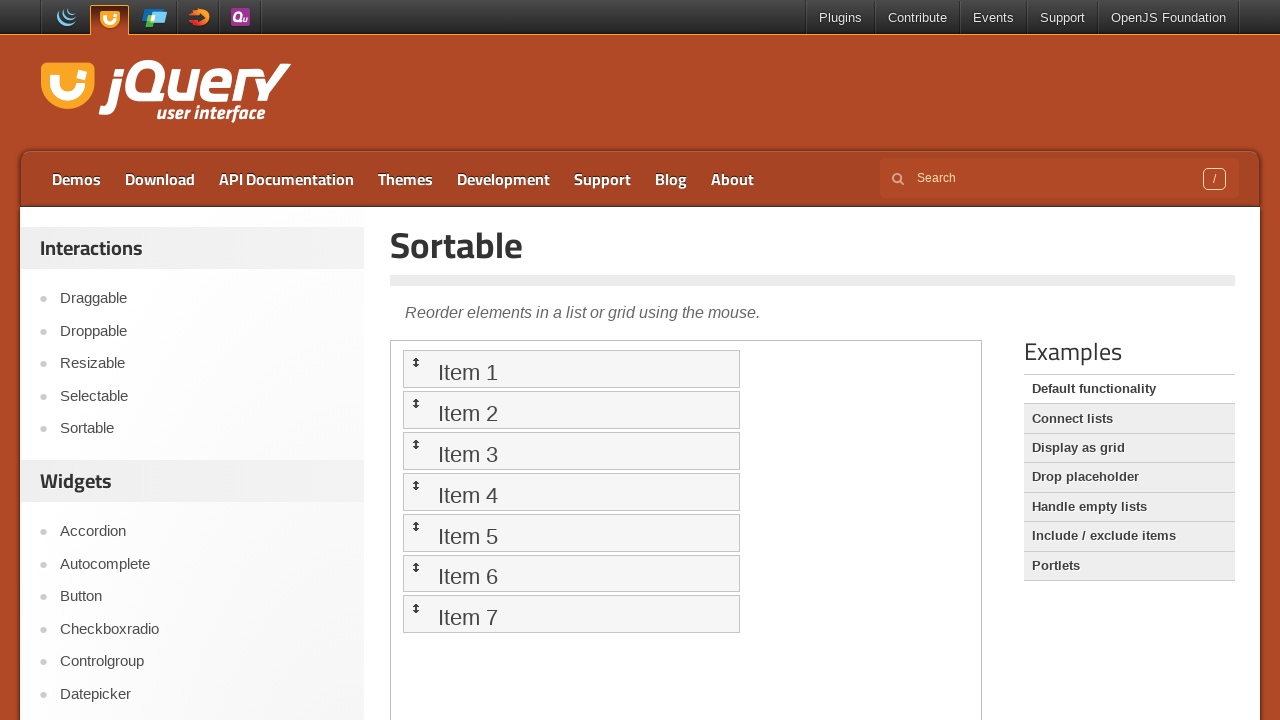

Set sortable_frame reference to the located iframe
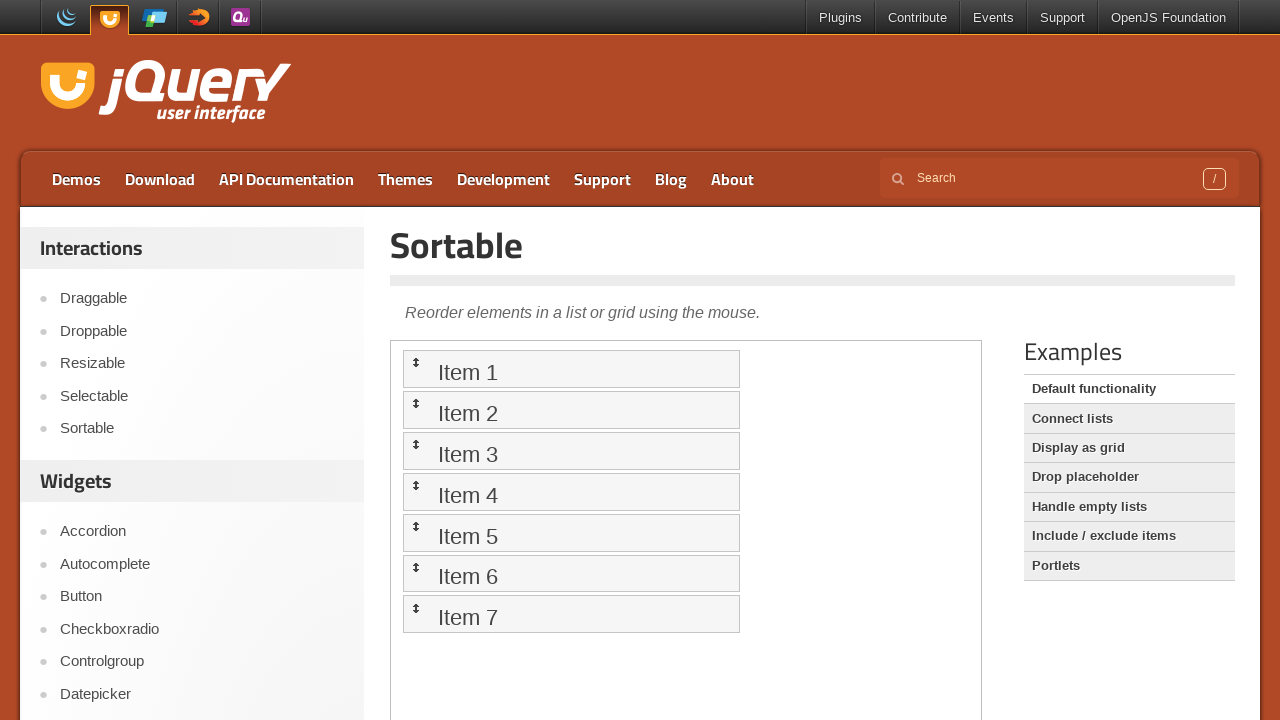

Located first sortable list item
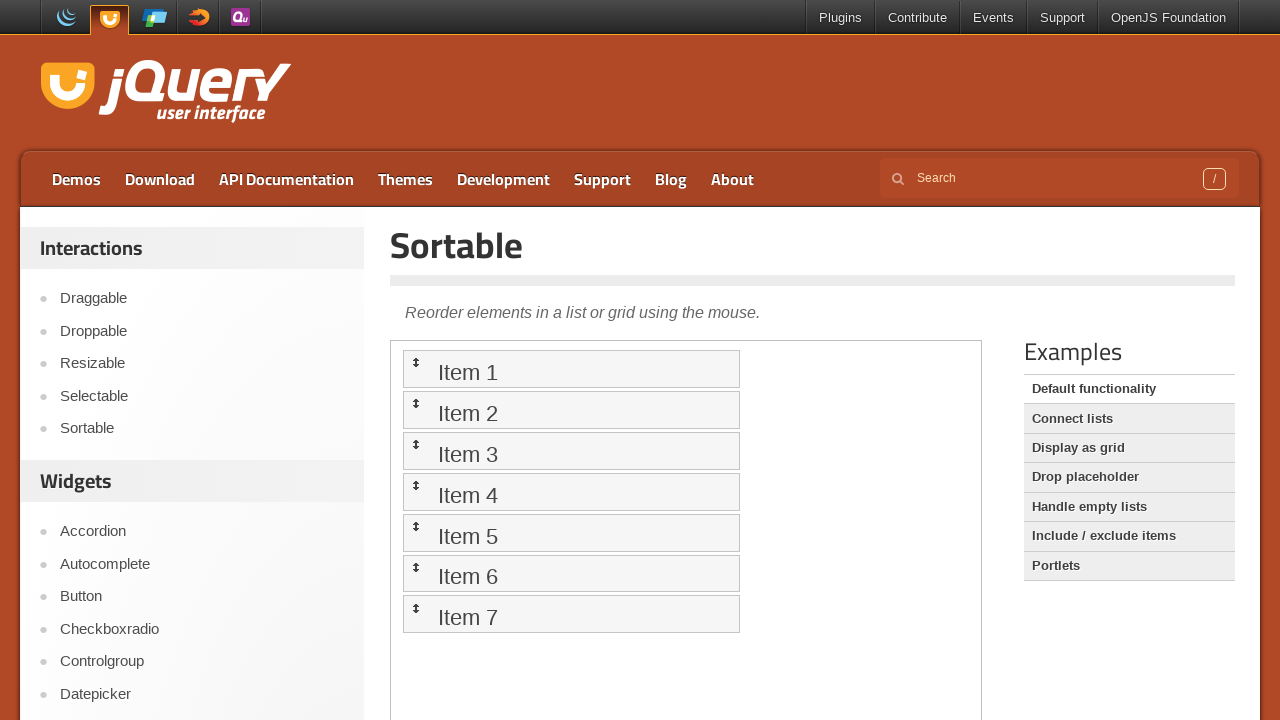

Located second sortable list item
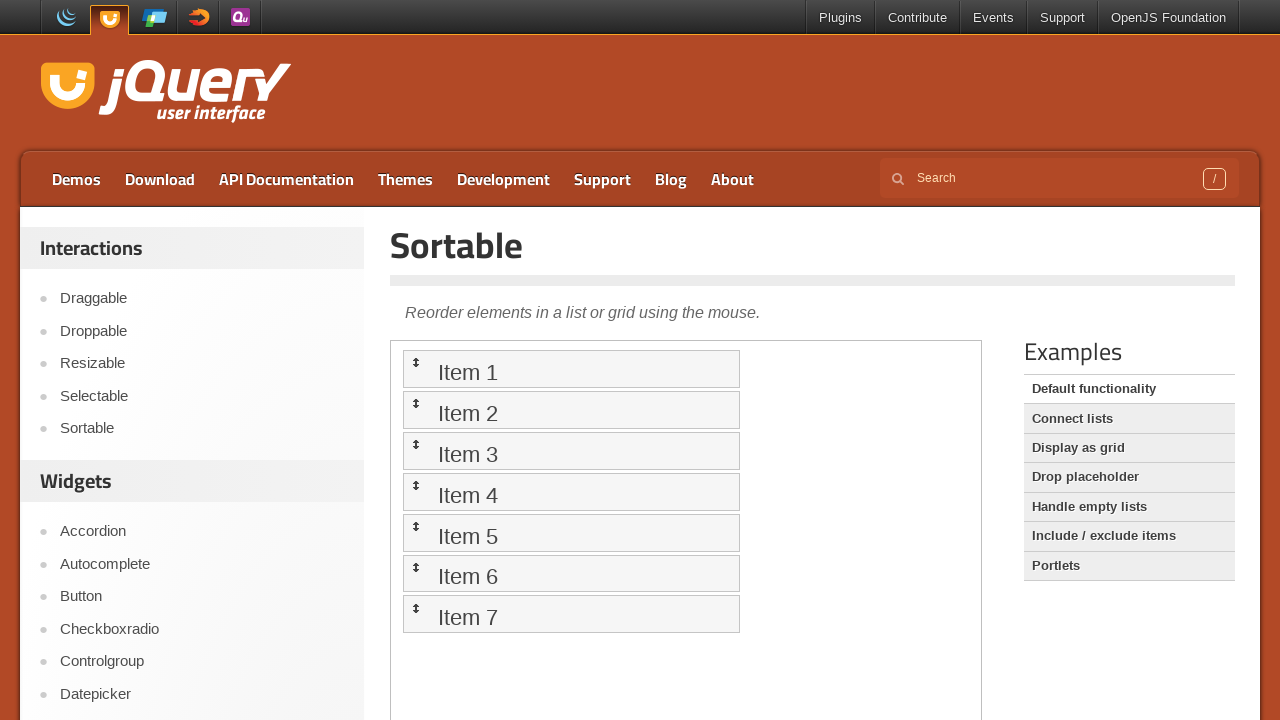

Located third sortable list item
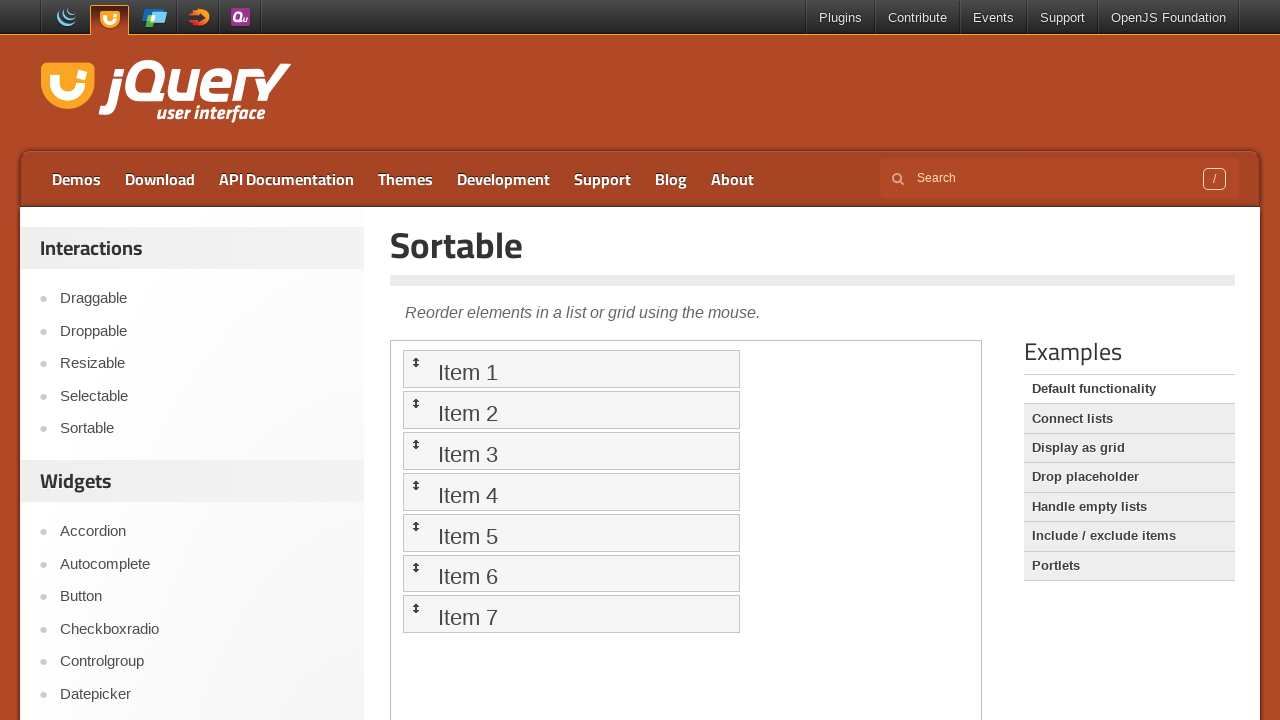

Located fifth sortable list item
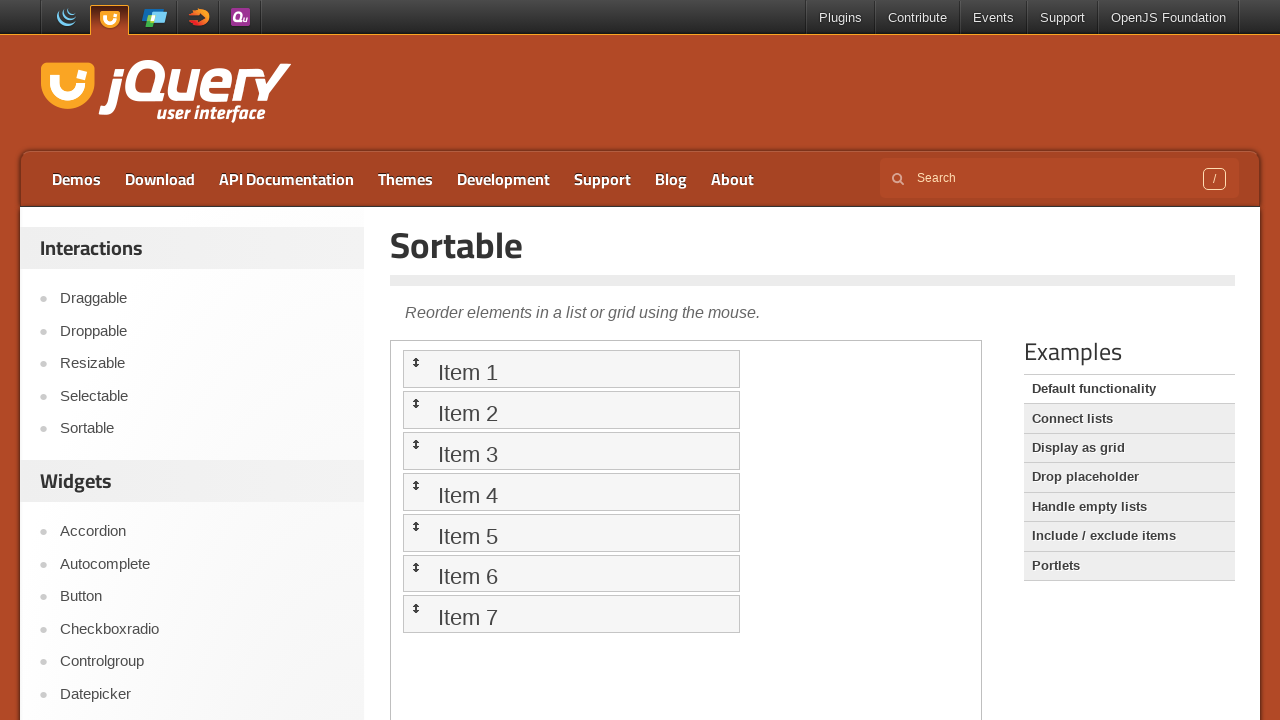

Located sixth sortable list item
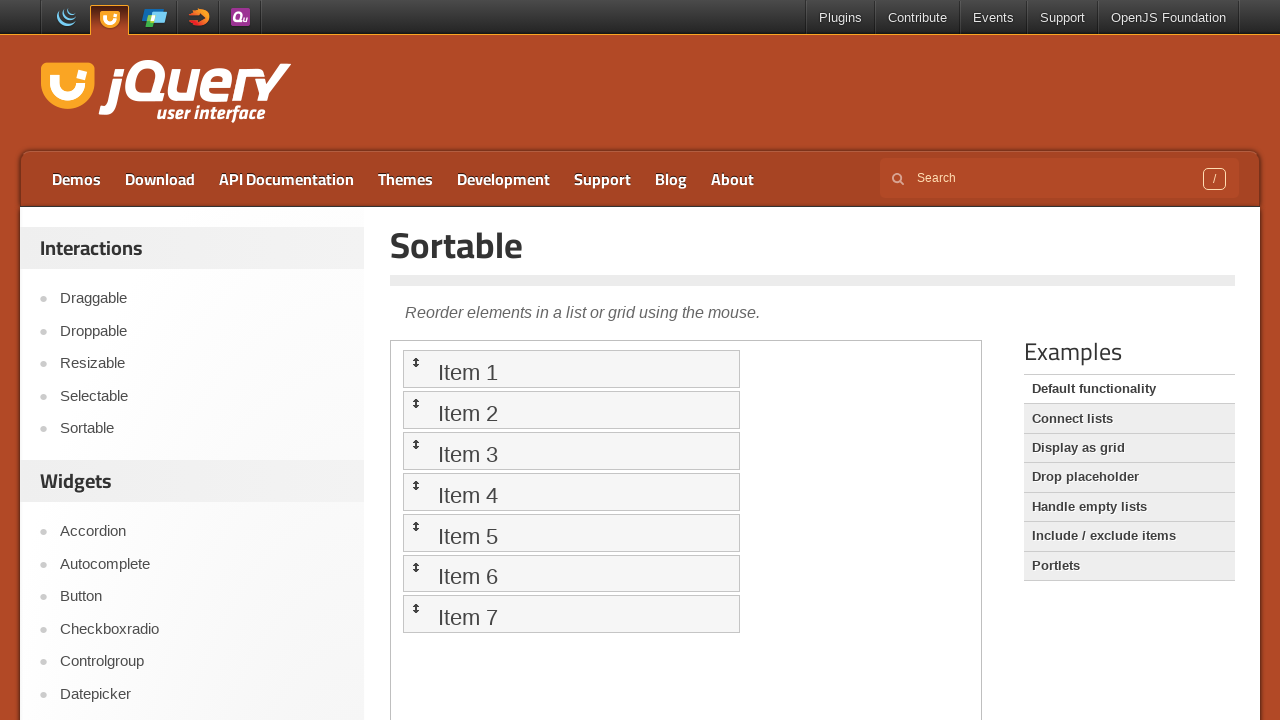

Located seventh sortable list item
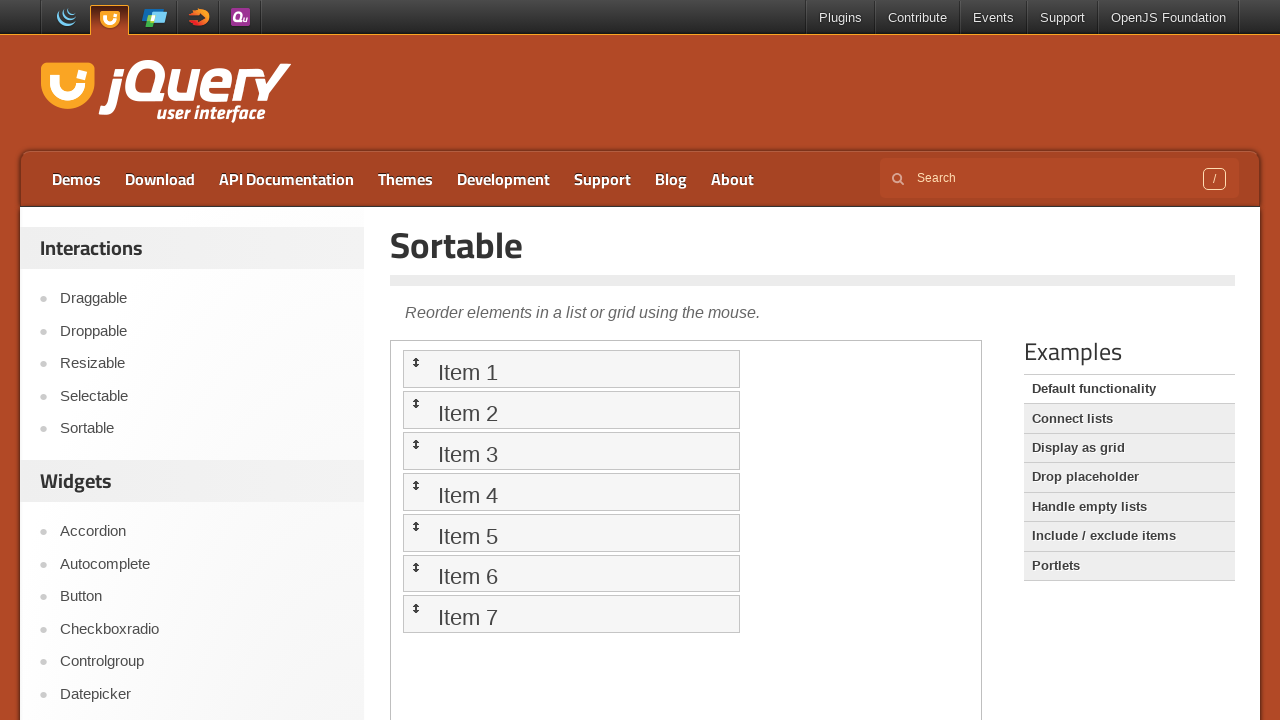

Dragged fifth item to position of first item at (571, 369)
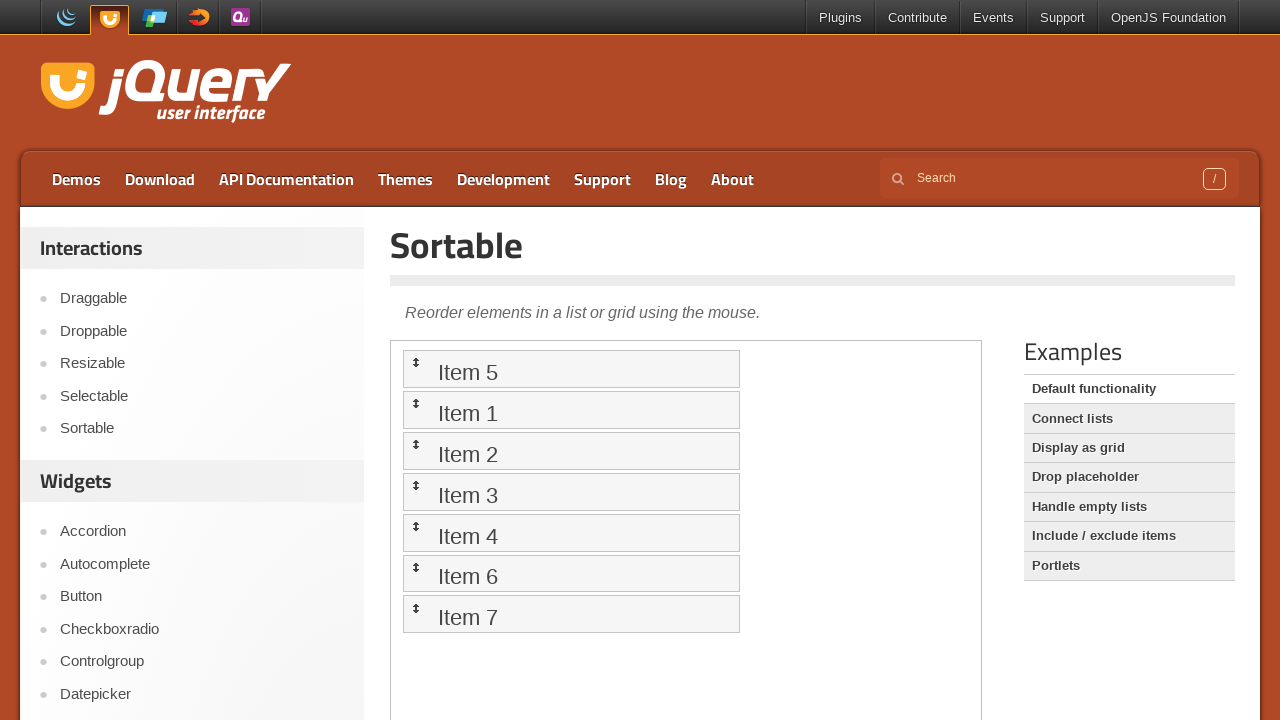

Dragged sixth item to position of second item at (571, 410)
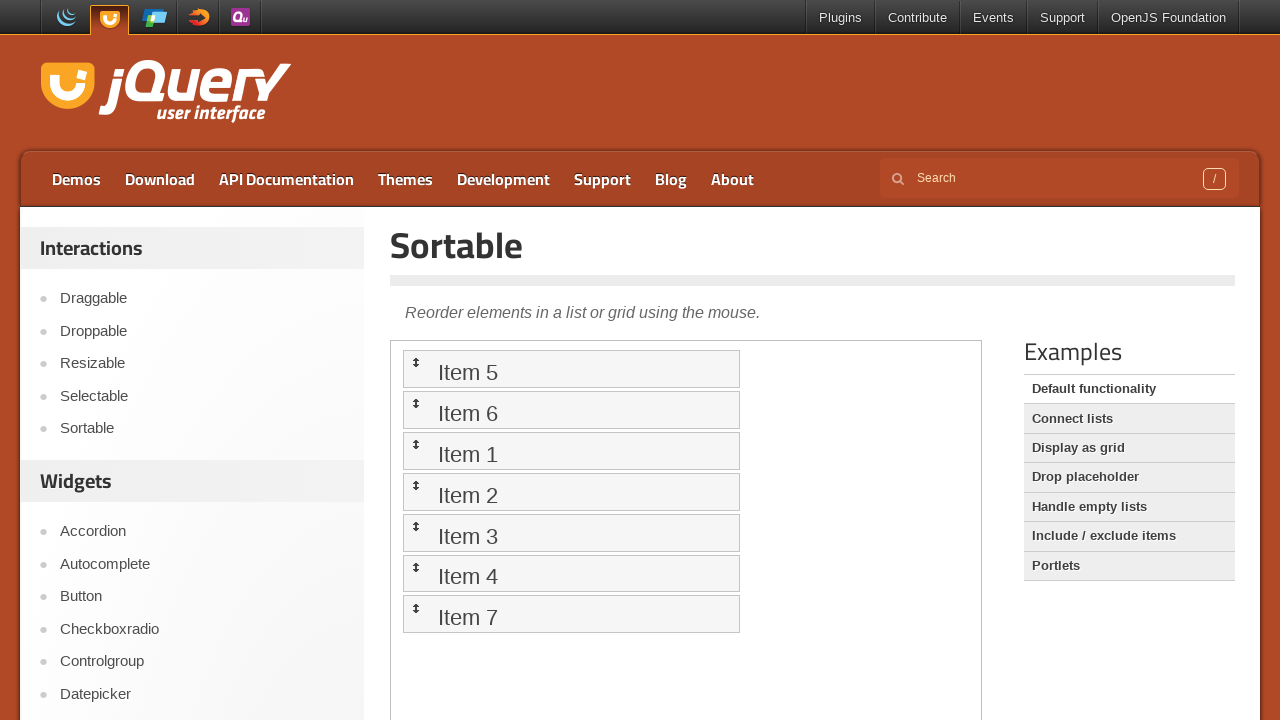

Dragged seventh item to position of third item at (571, 451)
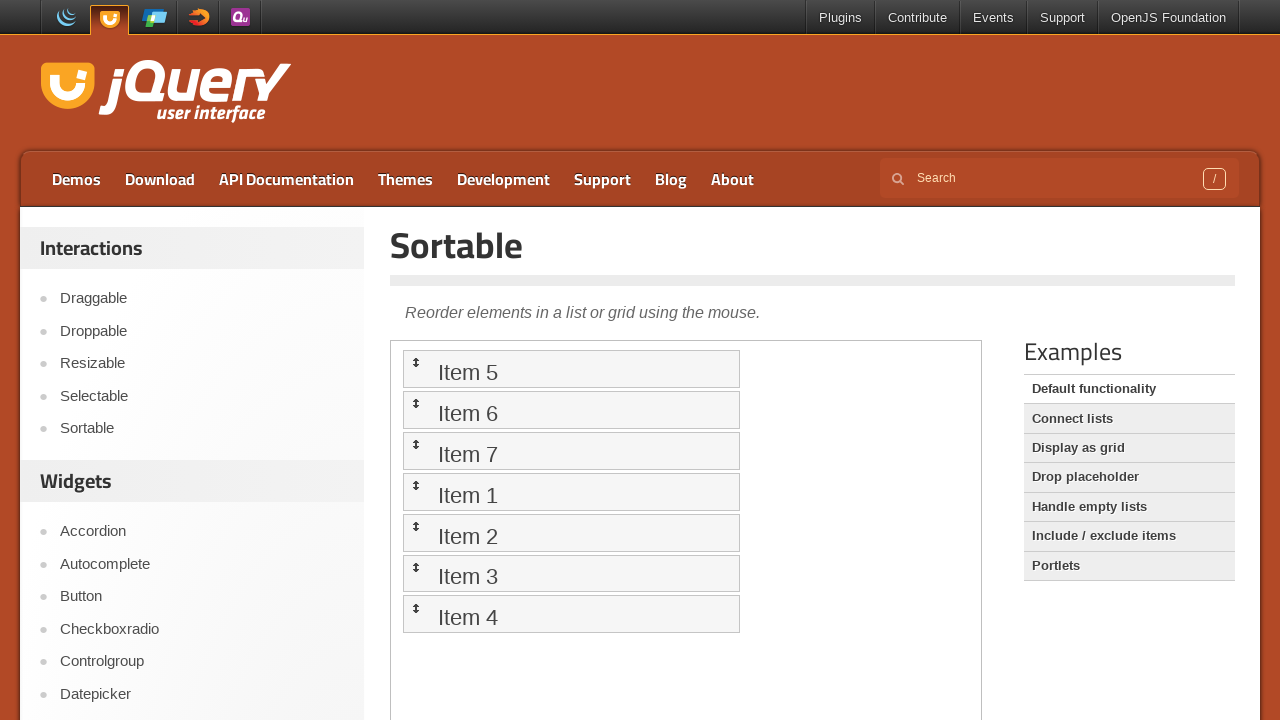

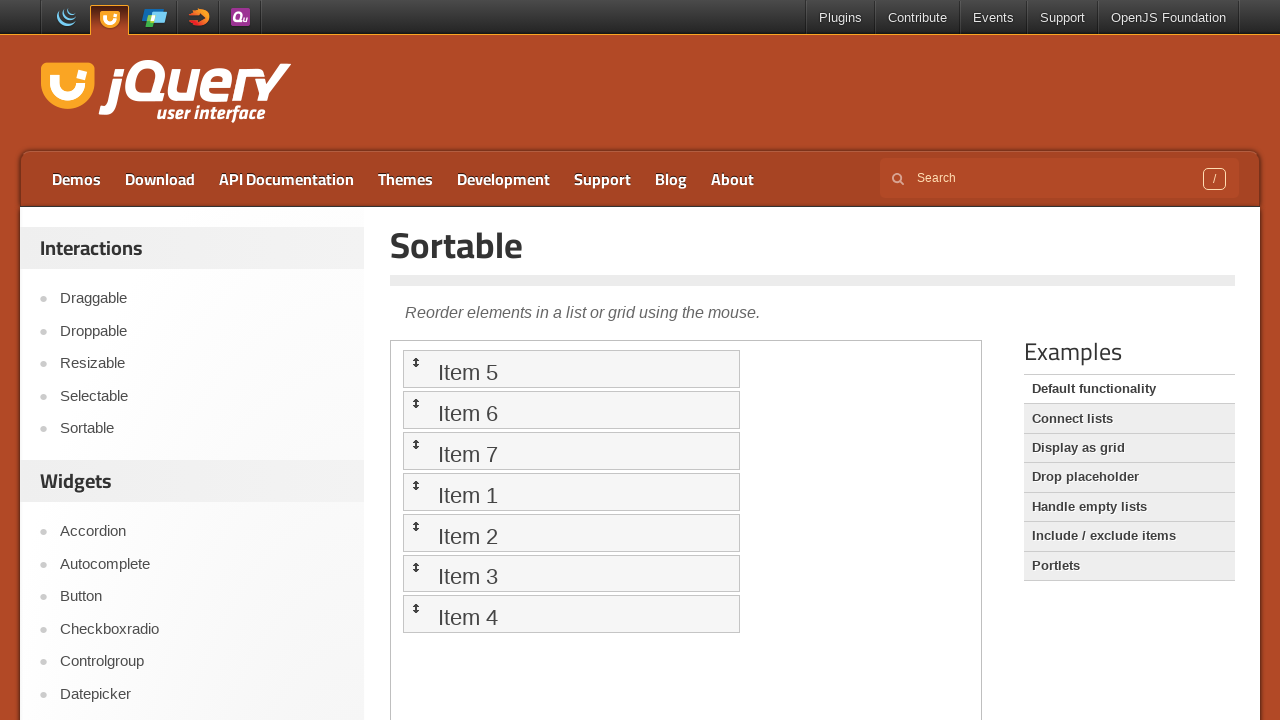